Tests the text box form by filling in the current address field

Starting URL: https://demoqa.com/text-box

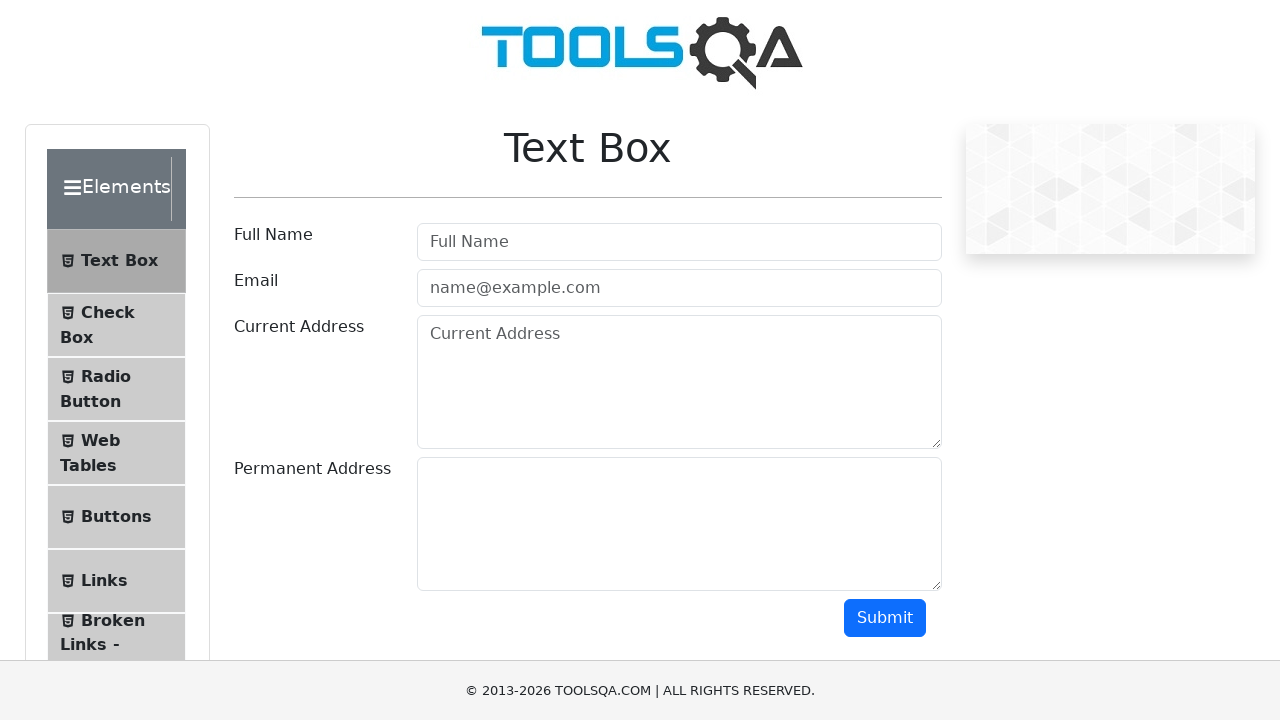

Filled current address field with '123 Main Street, Apt 5B' on #currentAddress
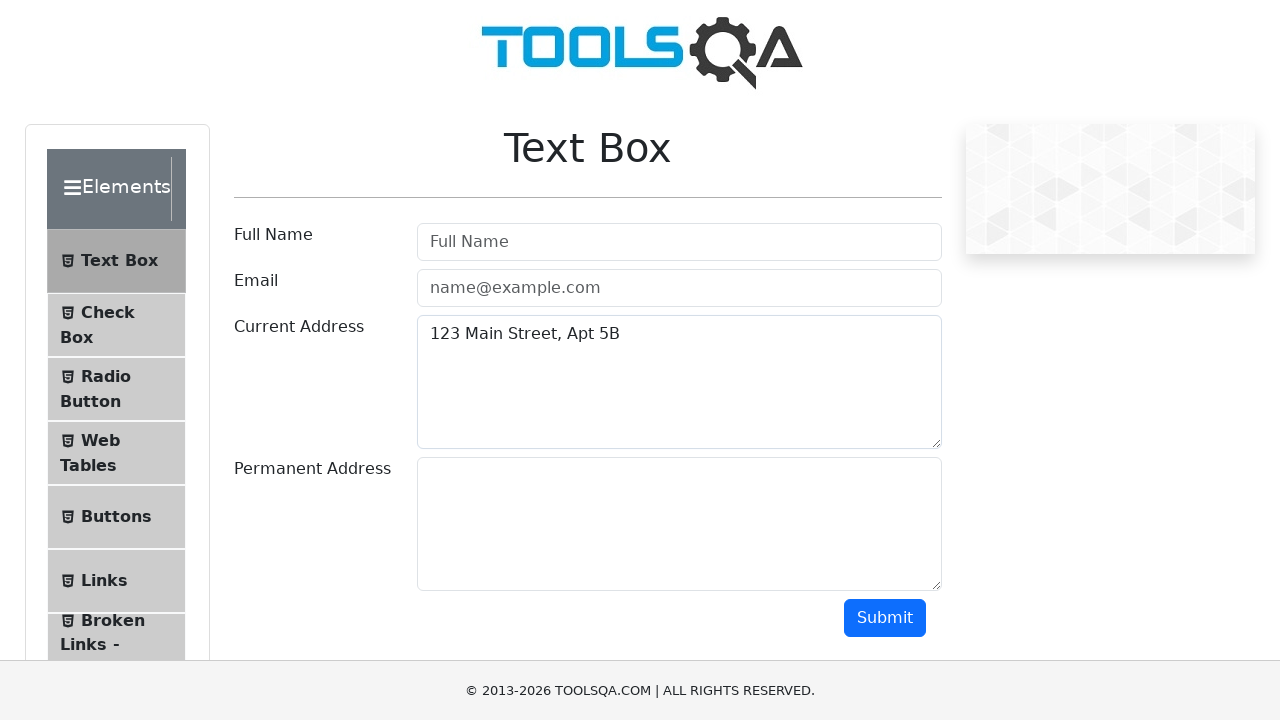

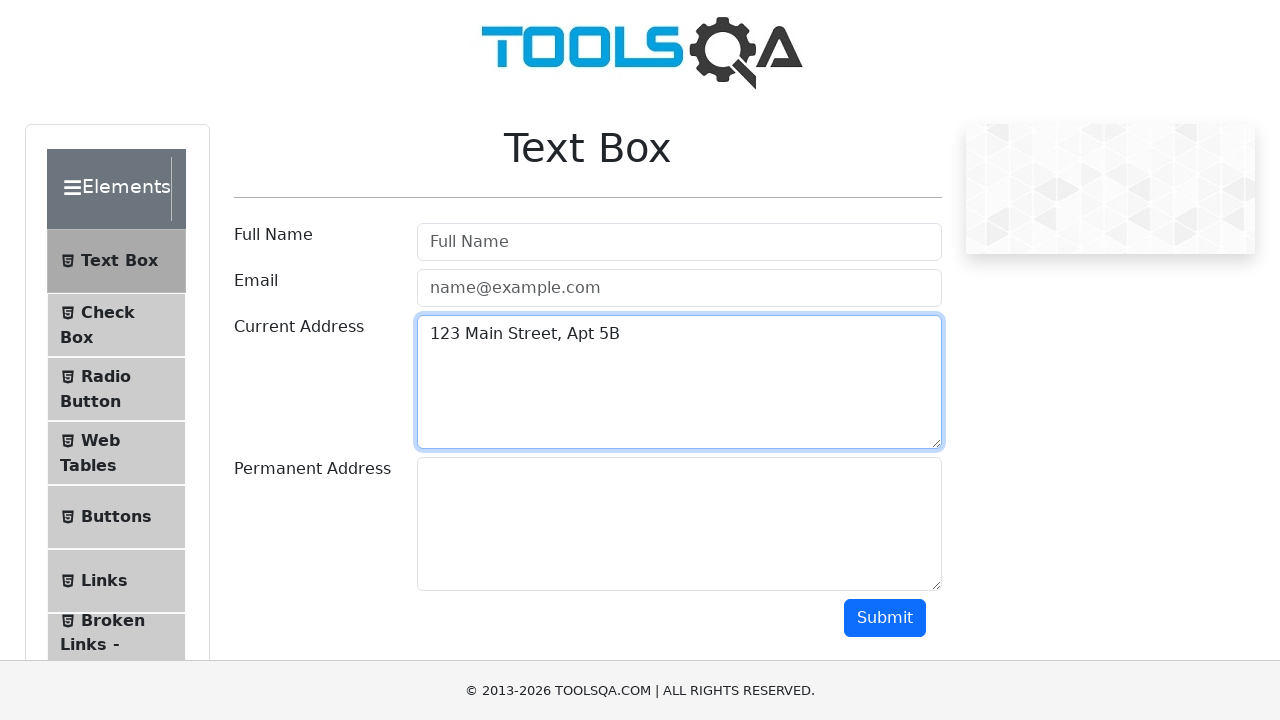